Tests maximum value equilateral triangle with sides 100,100,100

Starting URL: https://testpages.eviltester.com/styled/apps/triangle/triangle001.html

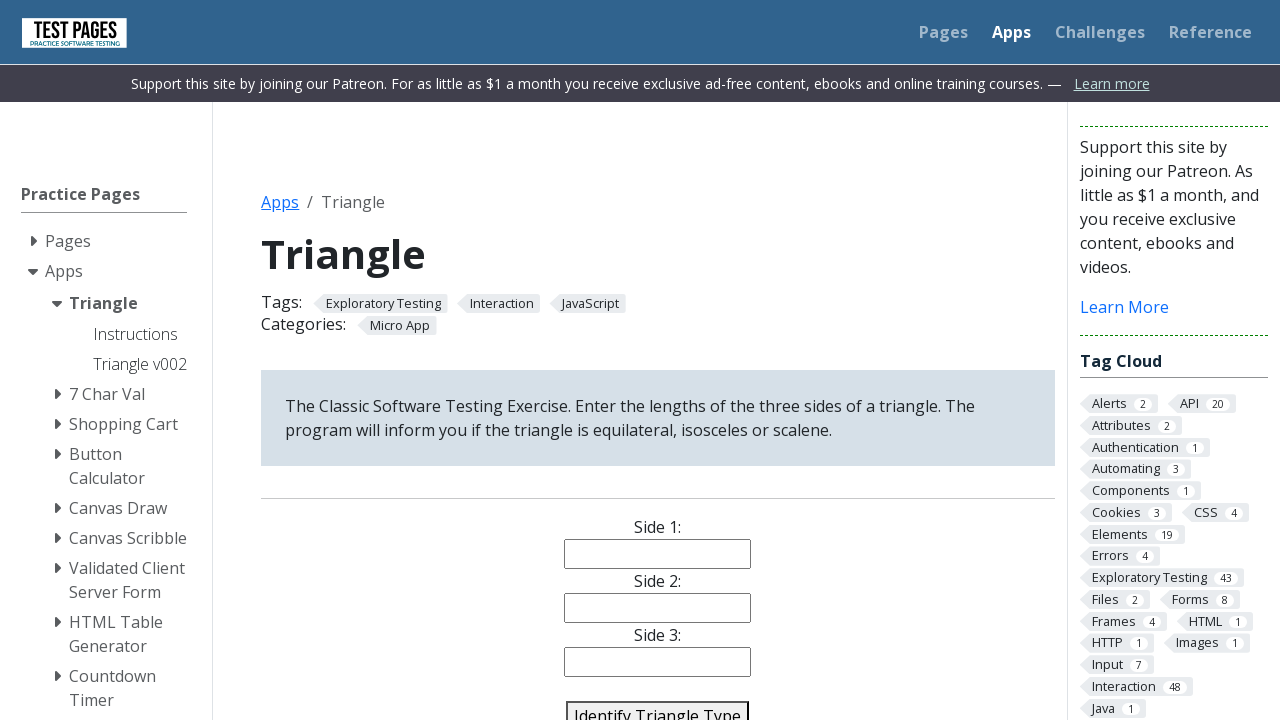

Filled side1 input with value 100 on input[name='side1']
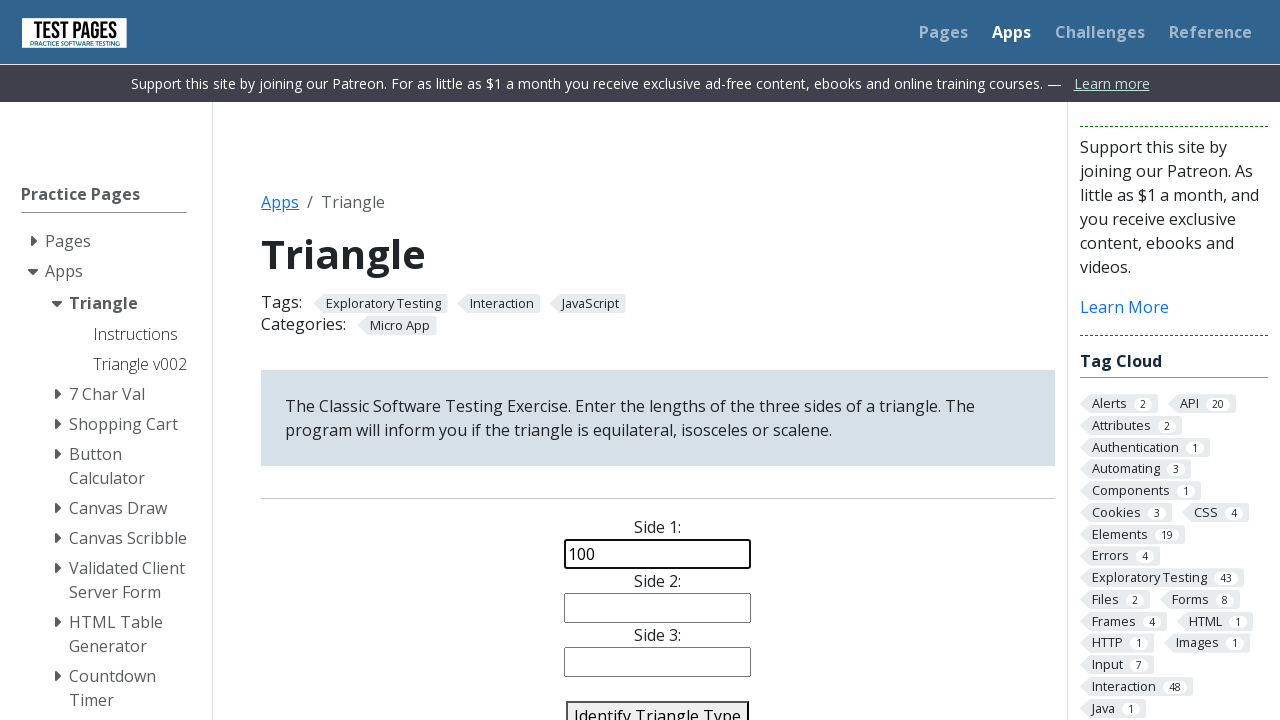

Filled side2 input with value 100 on input[name='side2']
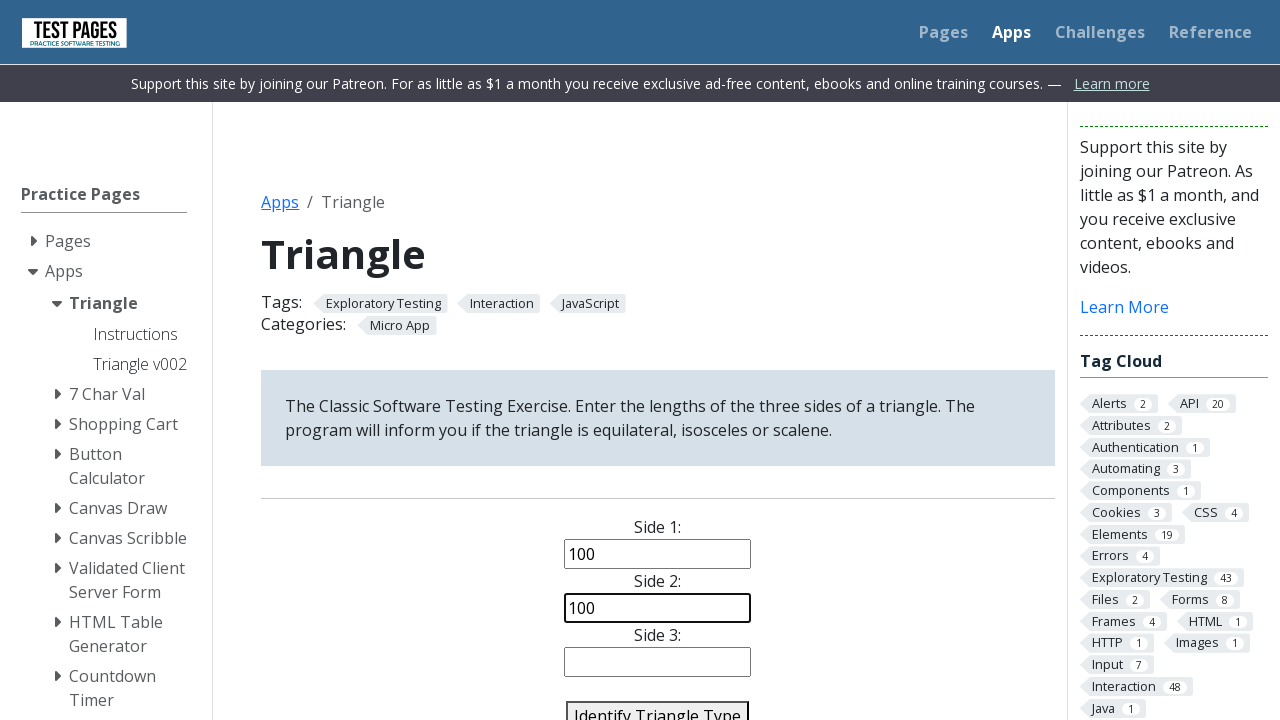

Filled side3 input with value 100 on input[name='side3']
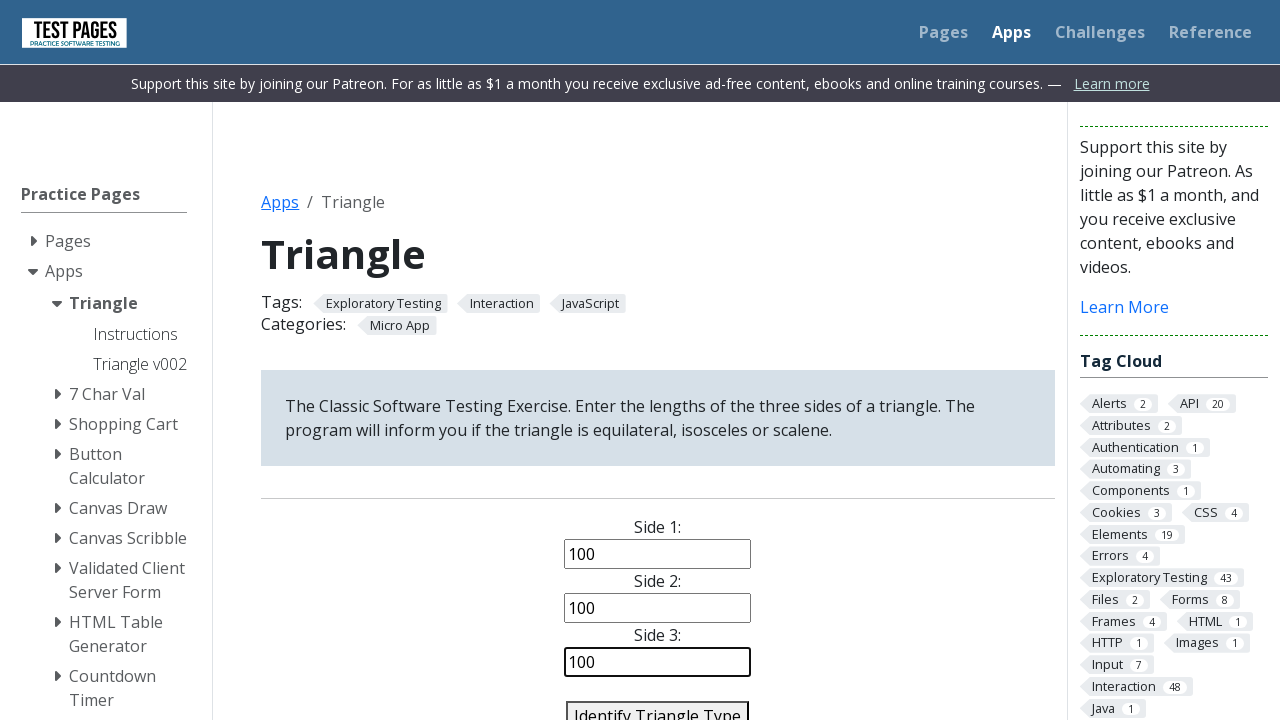

Clicked identify triangle button to test maximum value equilateral triangle at (658, 705) on #identify-triangle-action
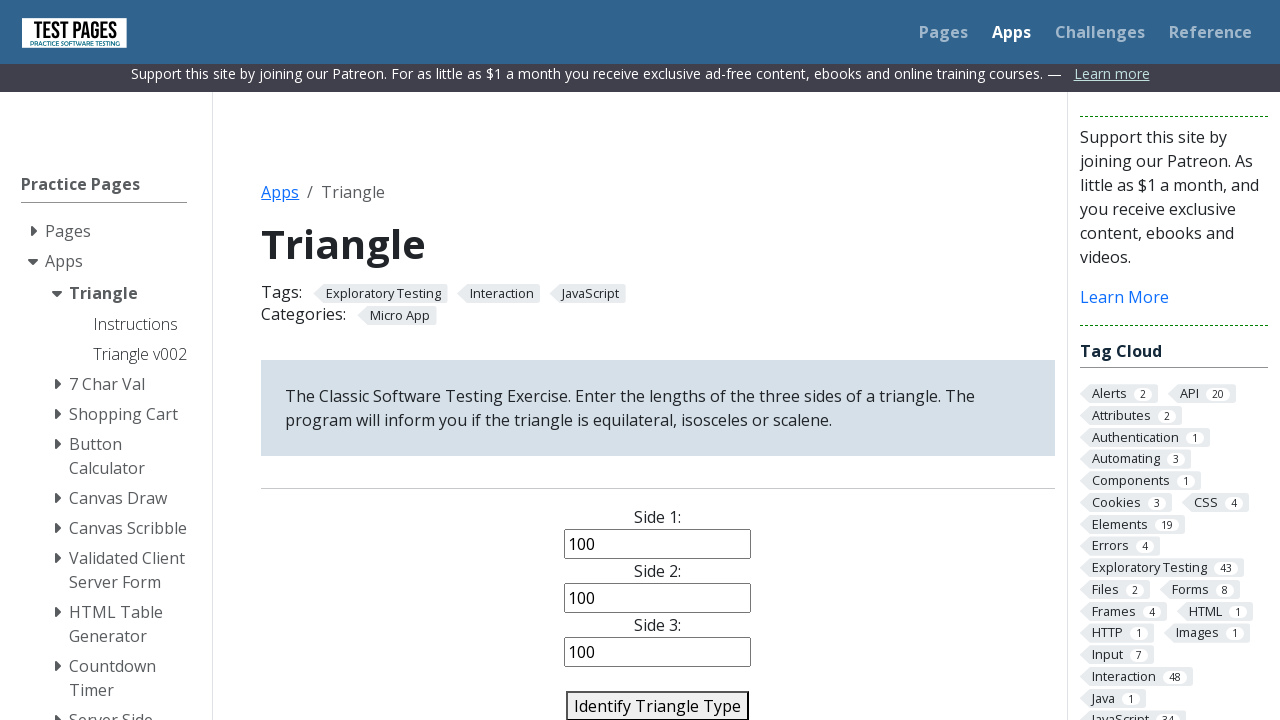

Triangle result appeared and is ready for assertion
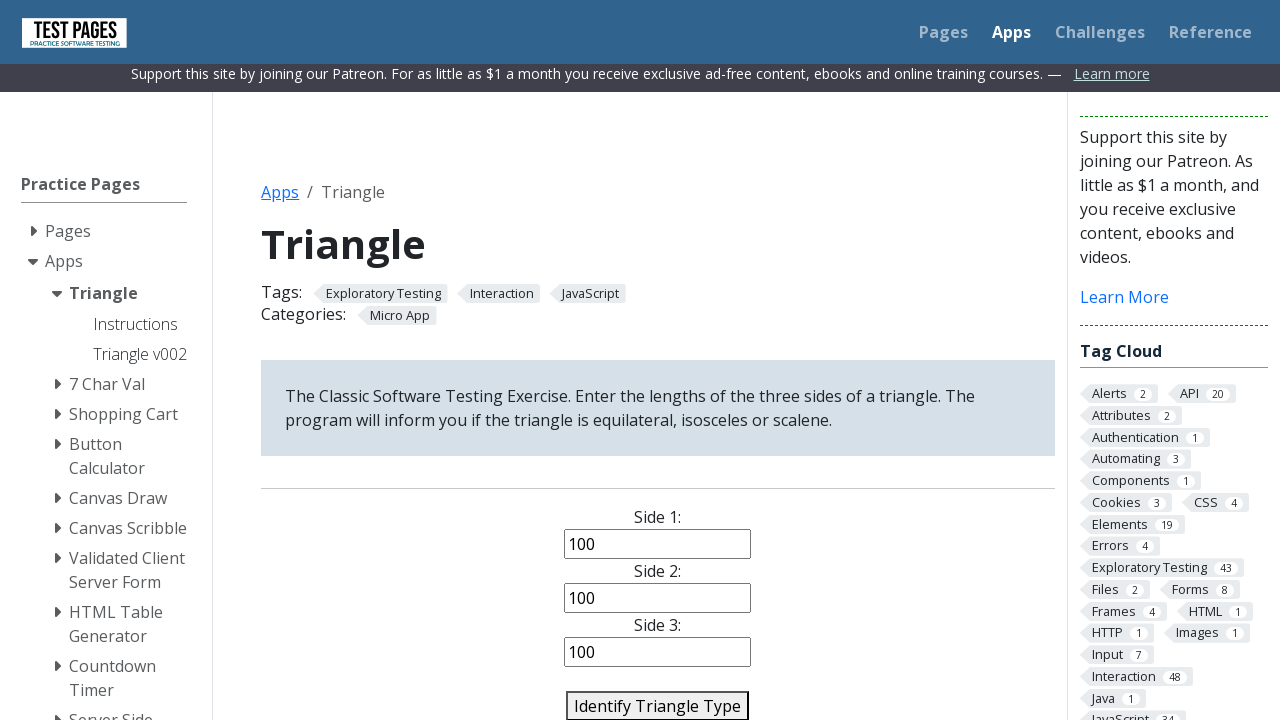

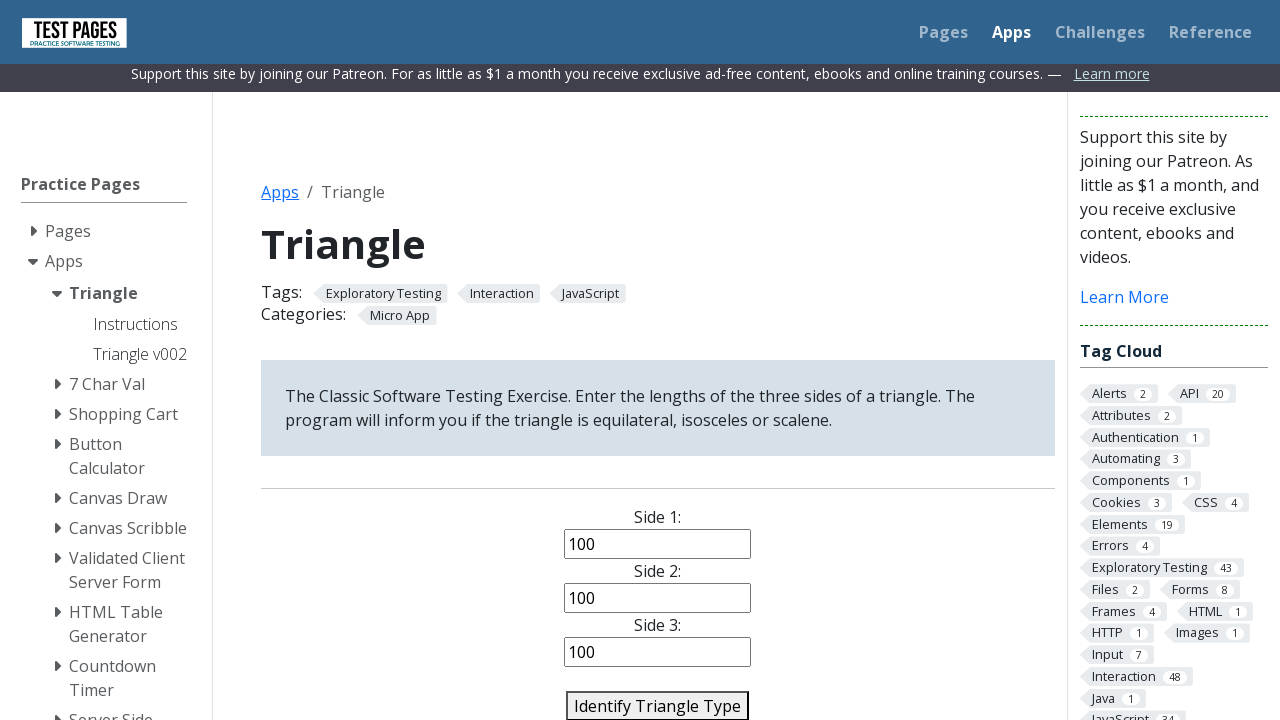